Tests that the Clear completed button displays correct text

Starting URL: https://demo.playwright.dev/todomvc

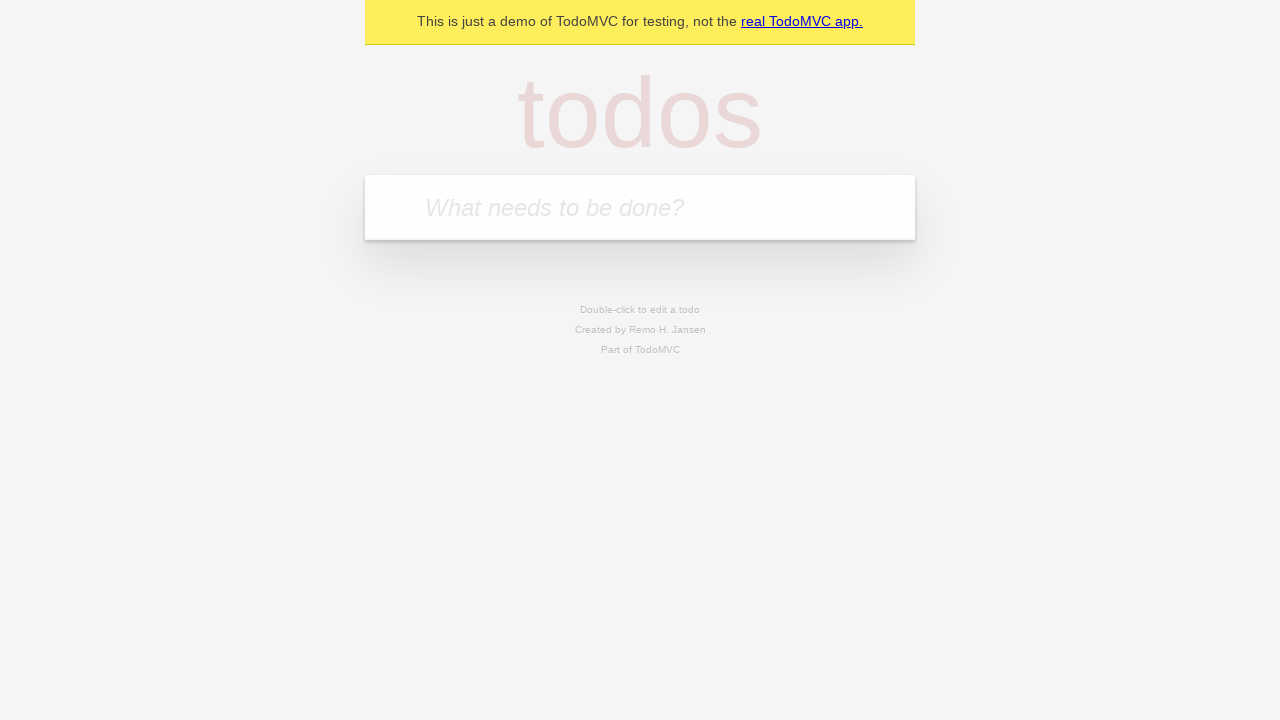

Filled new todo input with 'buy some cheese' on .new-todo
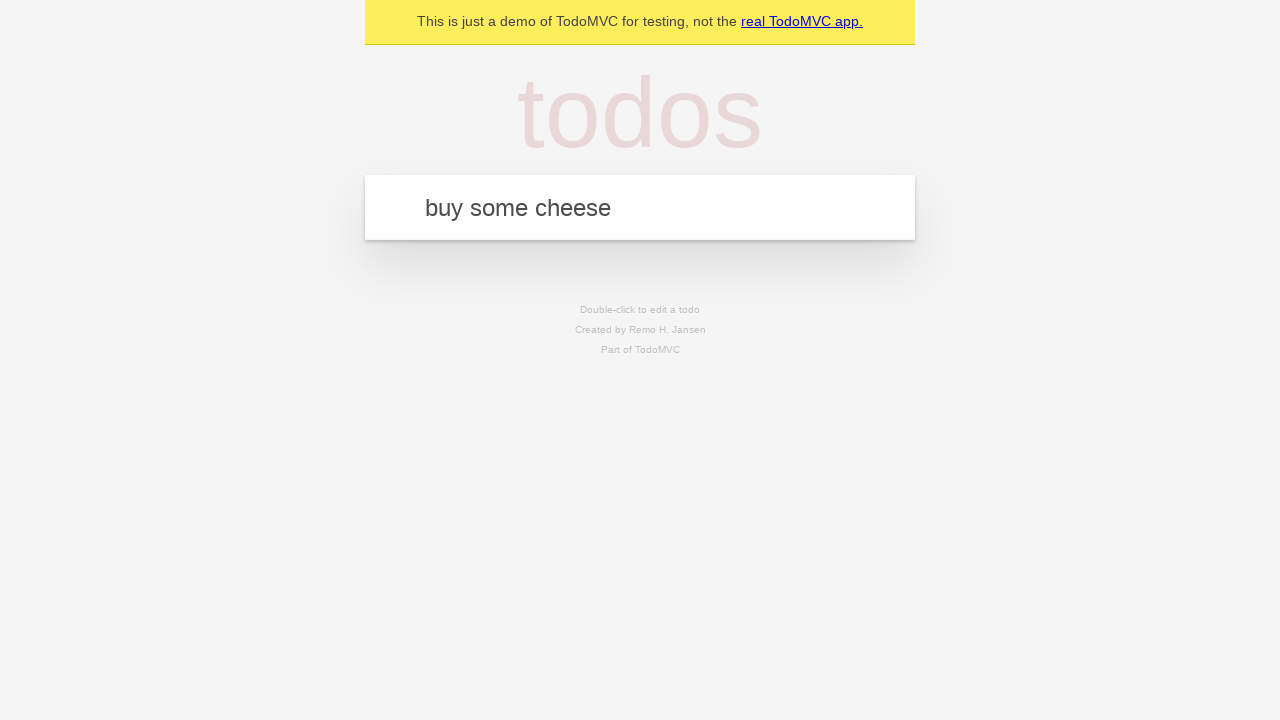

Pressed Enter to add first todo on .new-todo
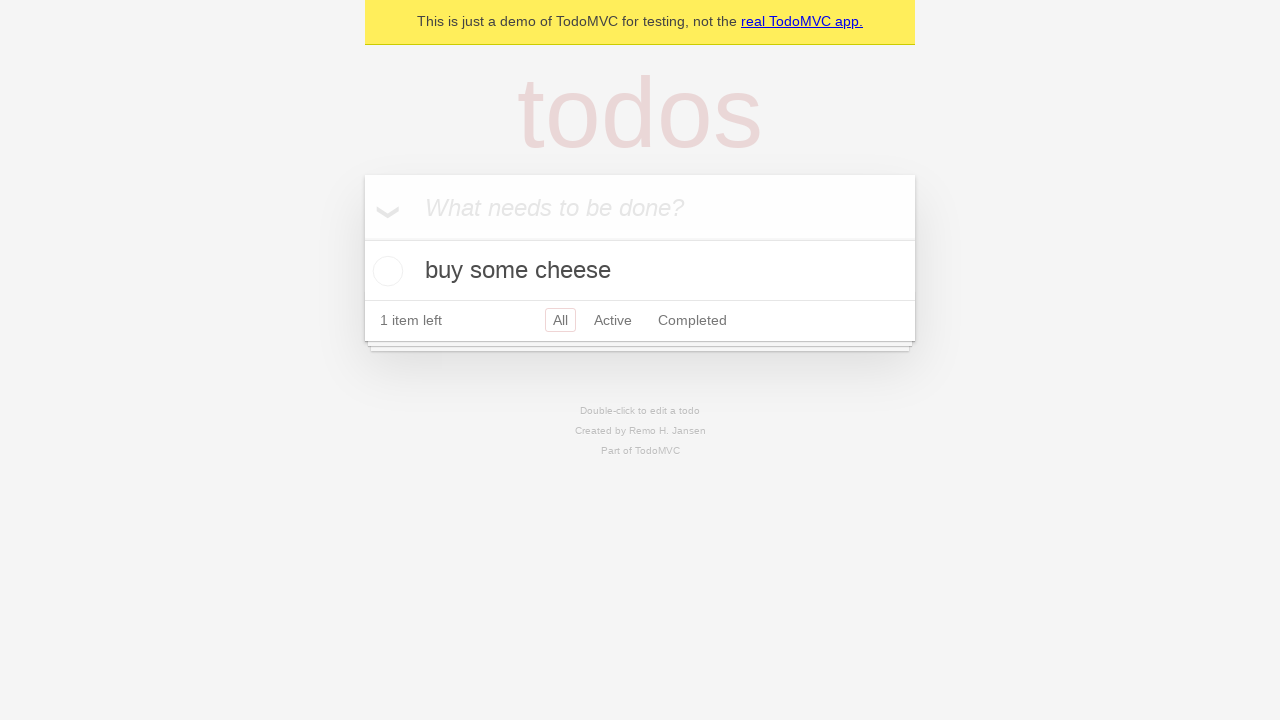

Filled new todo input with 'feed the cat' on .new-todo
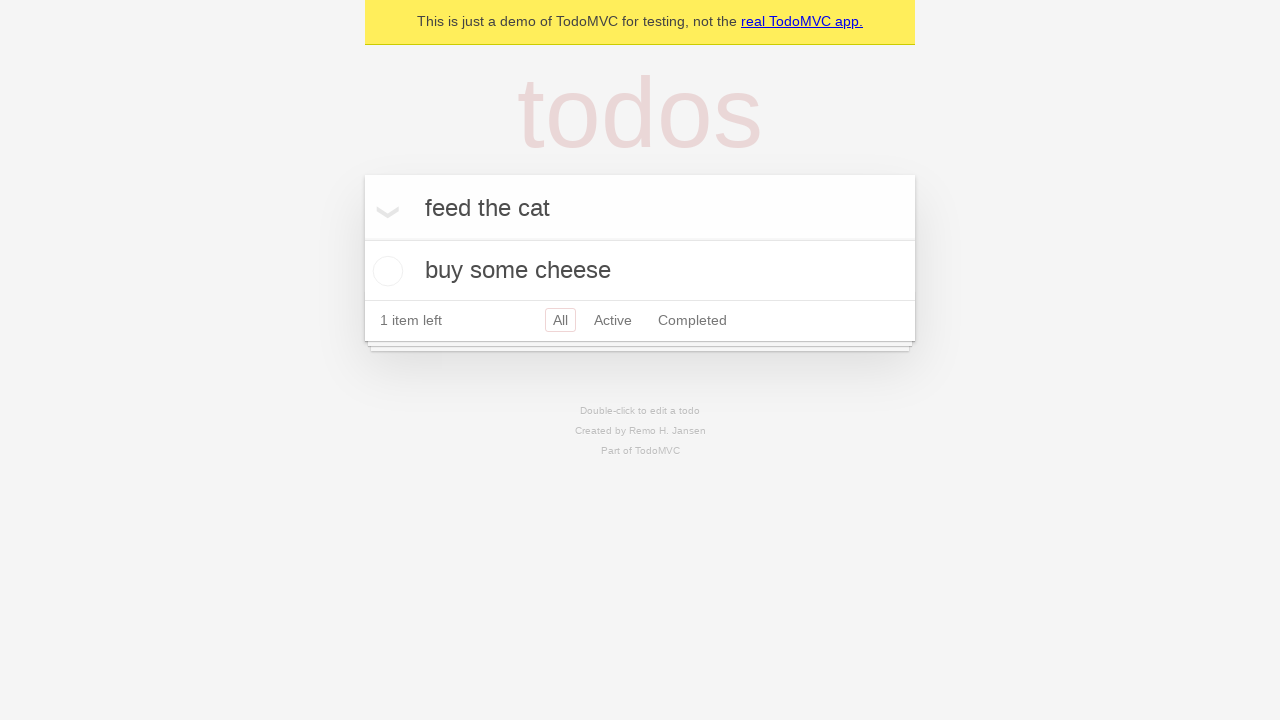

Pressed Enter to add second todo on .new-todo
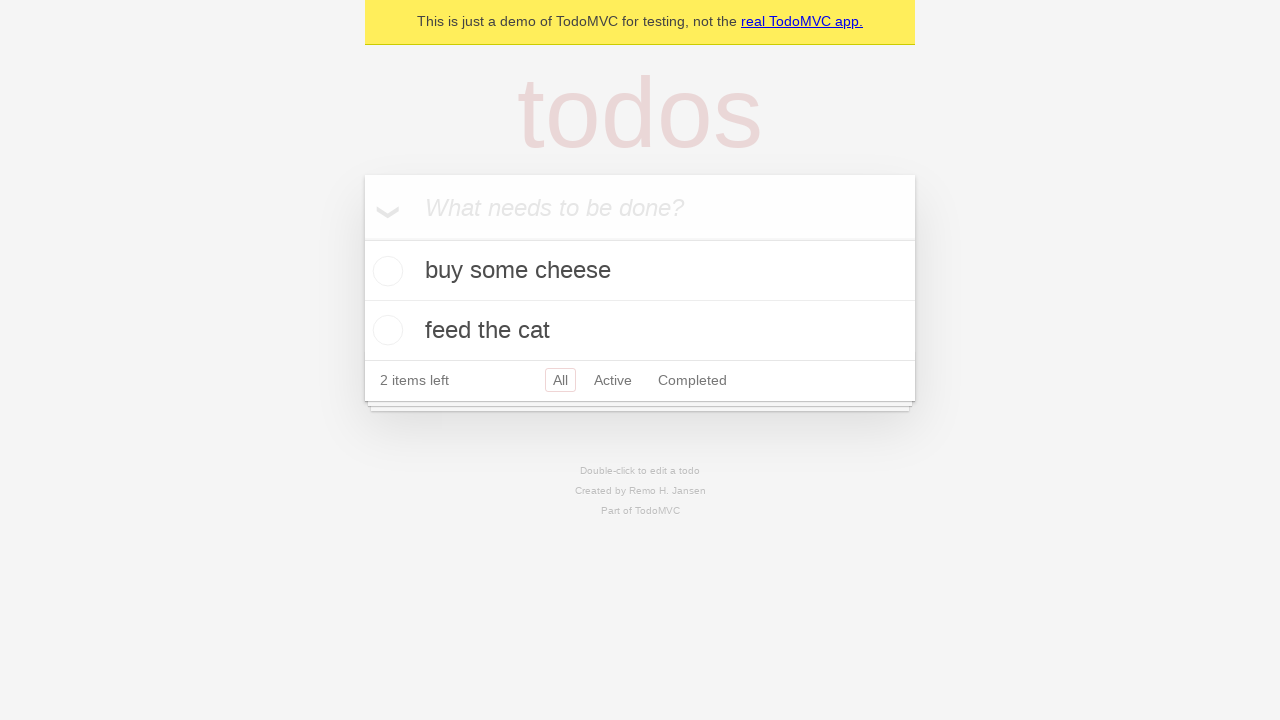

Filled new todo input with 'book a doctors appointment' on .new-todo
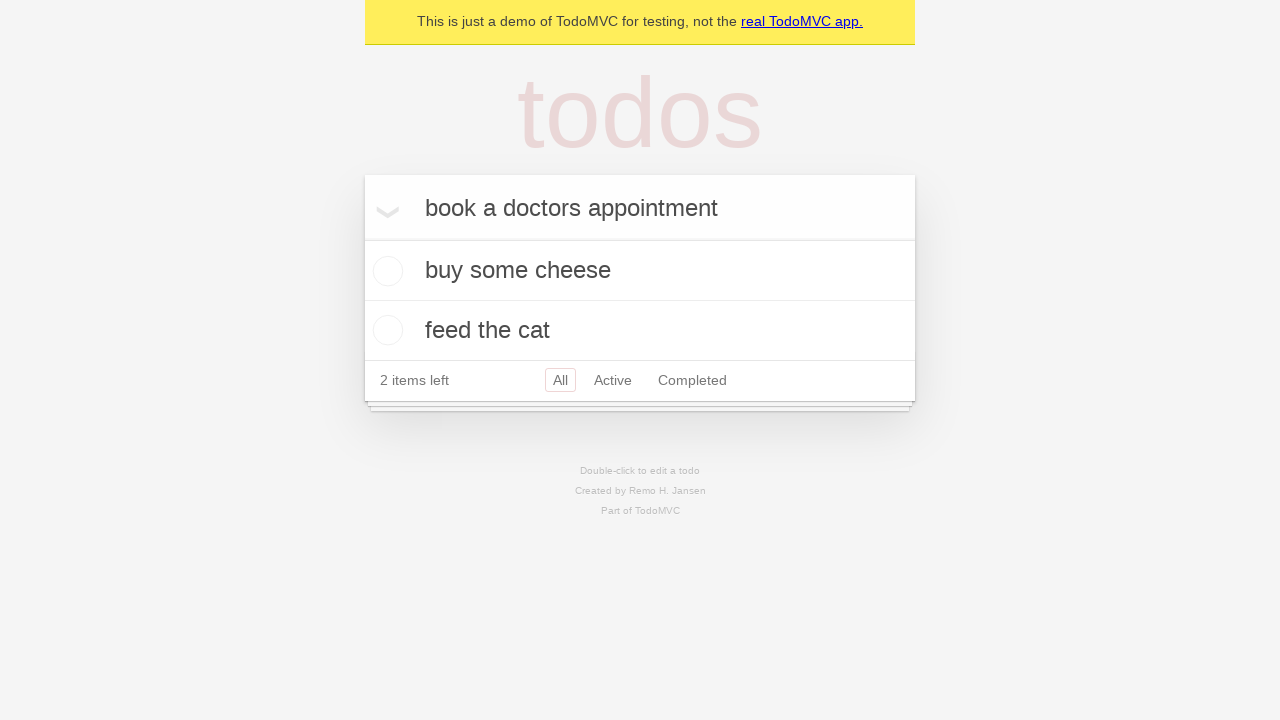

Pressed Enter to add third todo on .new-todo
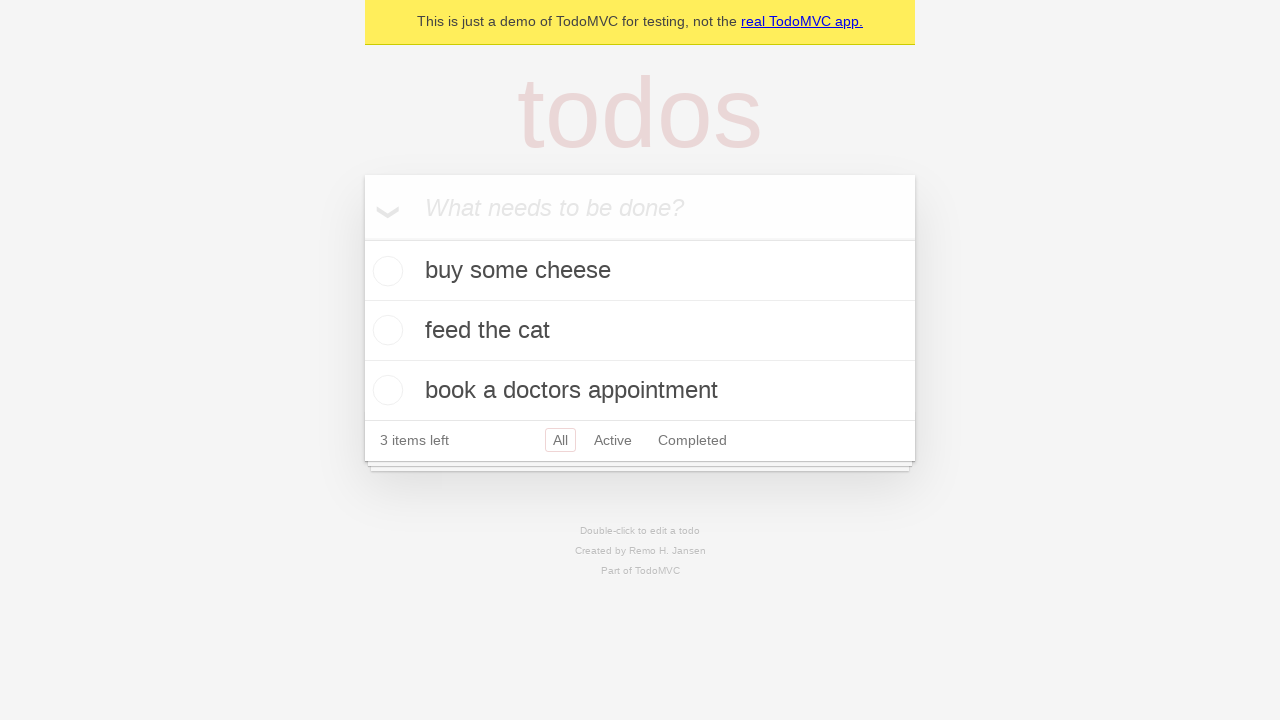

Waited for all three todos to load in the list
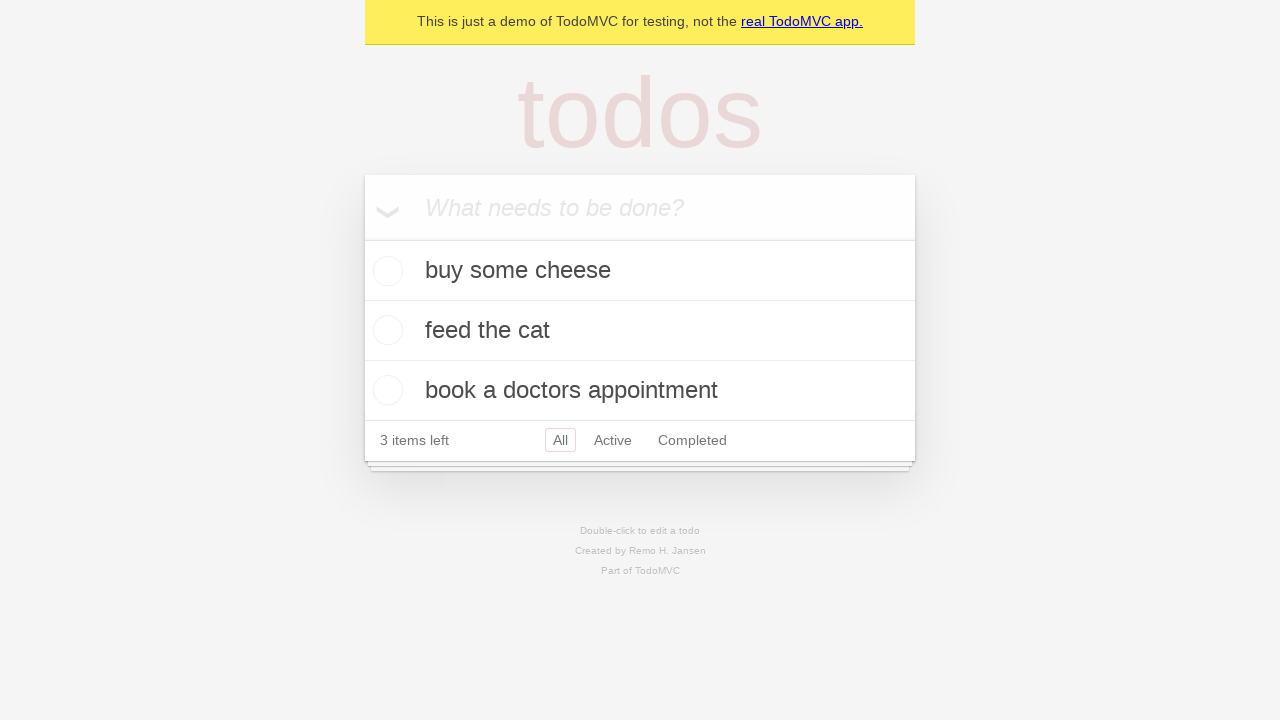

Checked the first todo item as completed at (385, 271) on .todo-list li .toggle >> nth=0
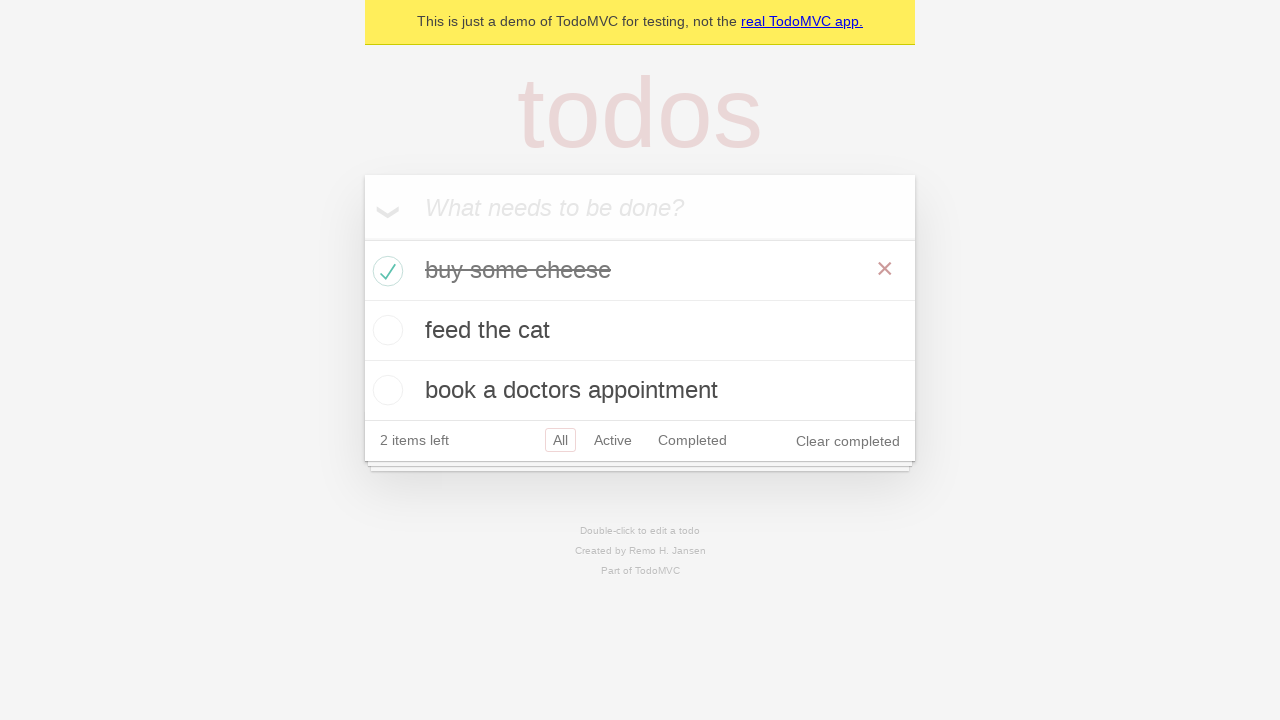

Clear completed button is now visible
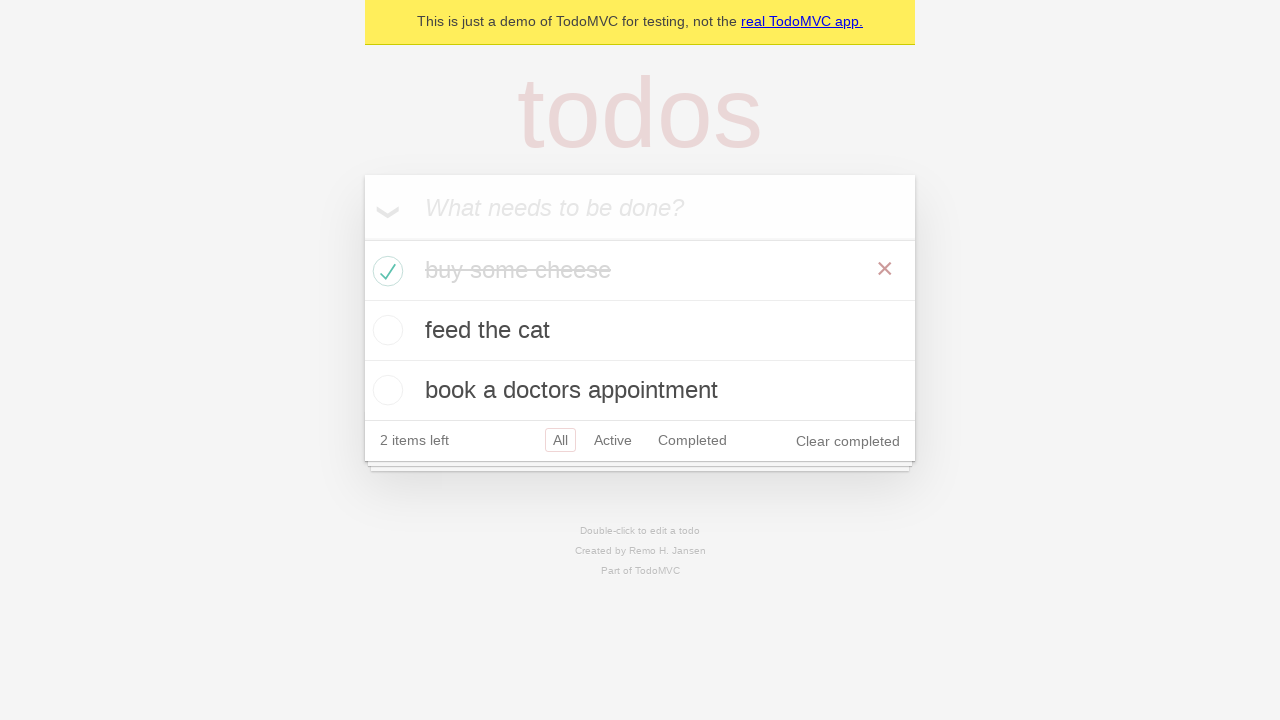

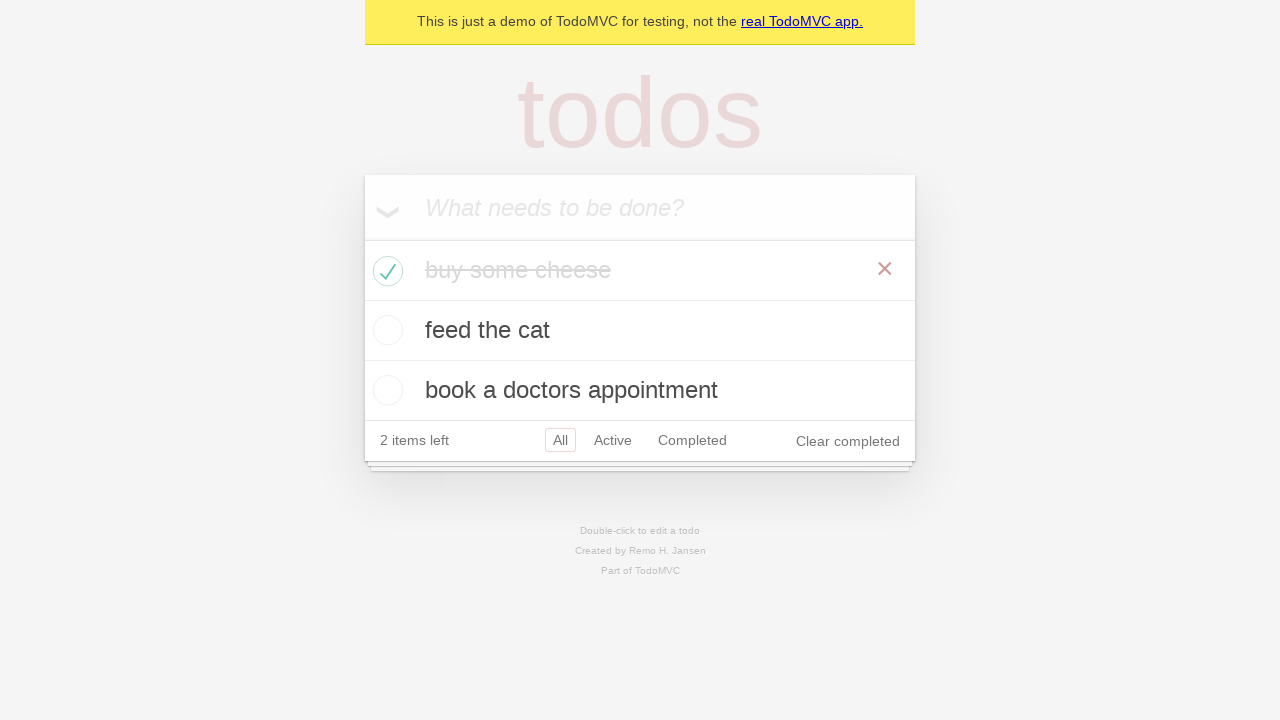